Clicks through all product category titles in the navigation menu to browse different product sections

Starting URL: https://www.mi.com/

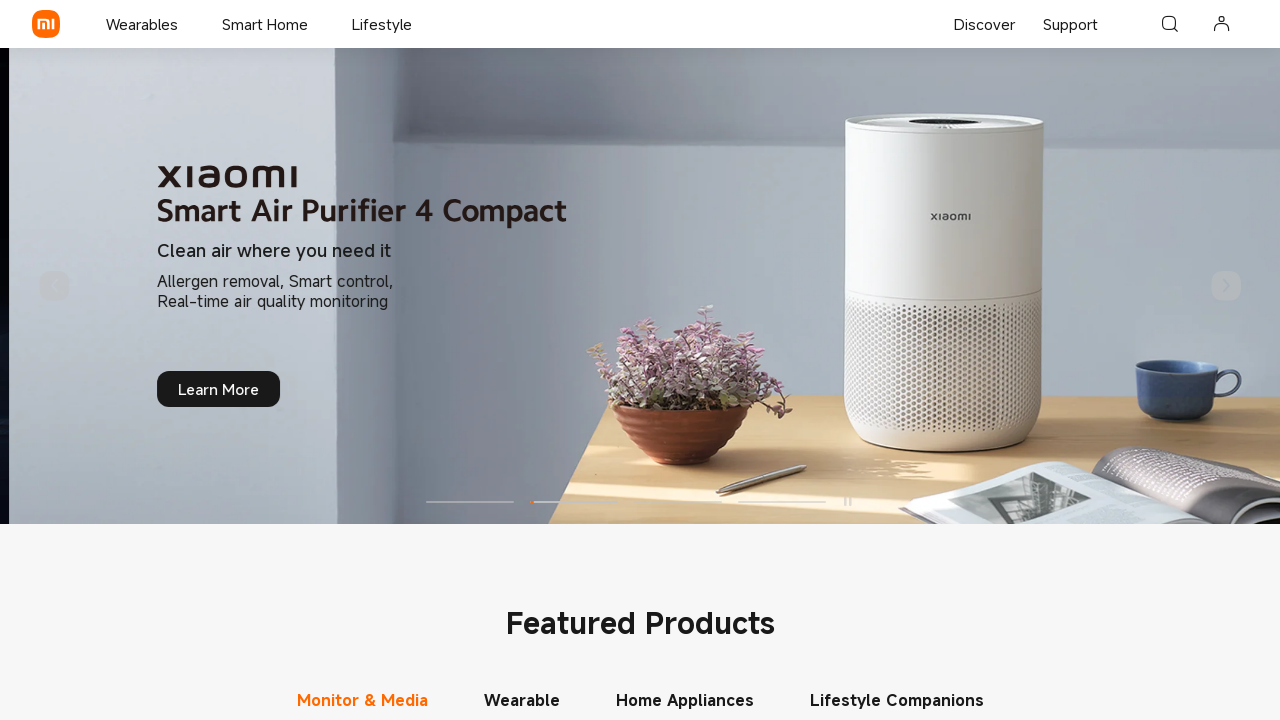

Navigated to https://www.mi.com/
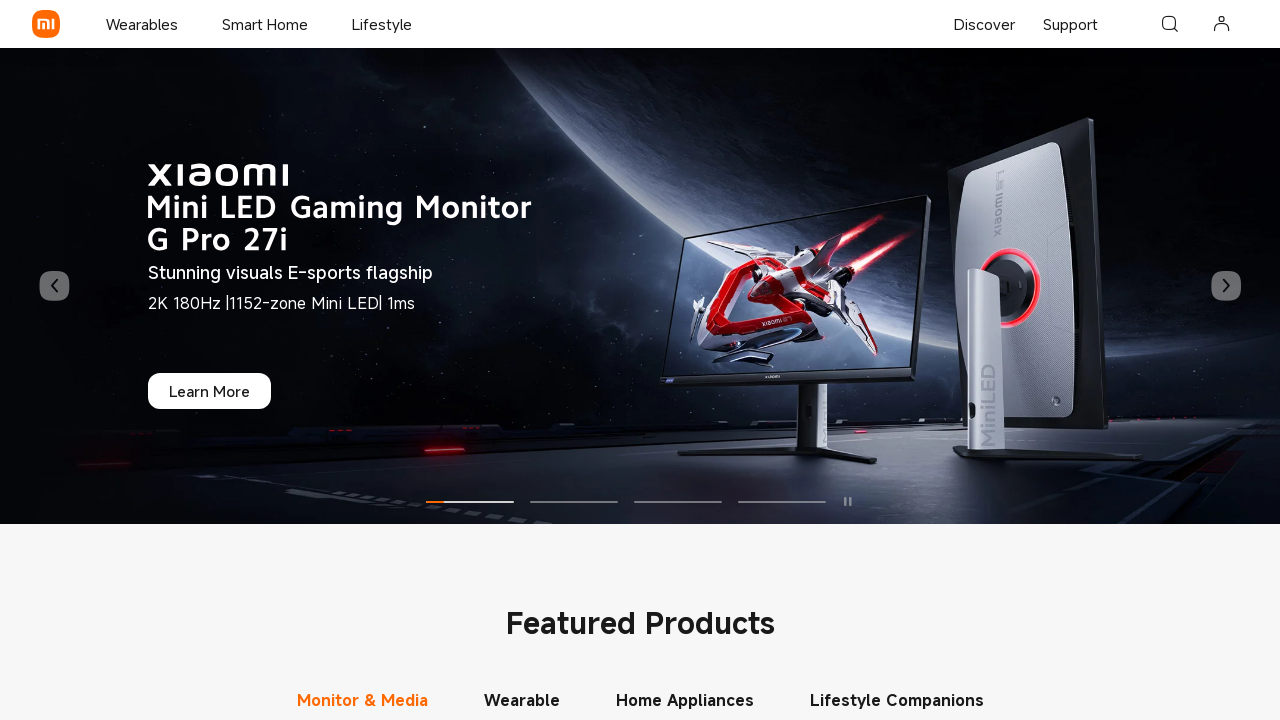

Located all product category titles in navigation menu
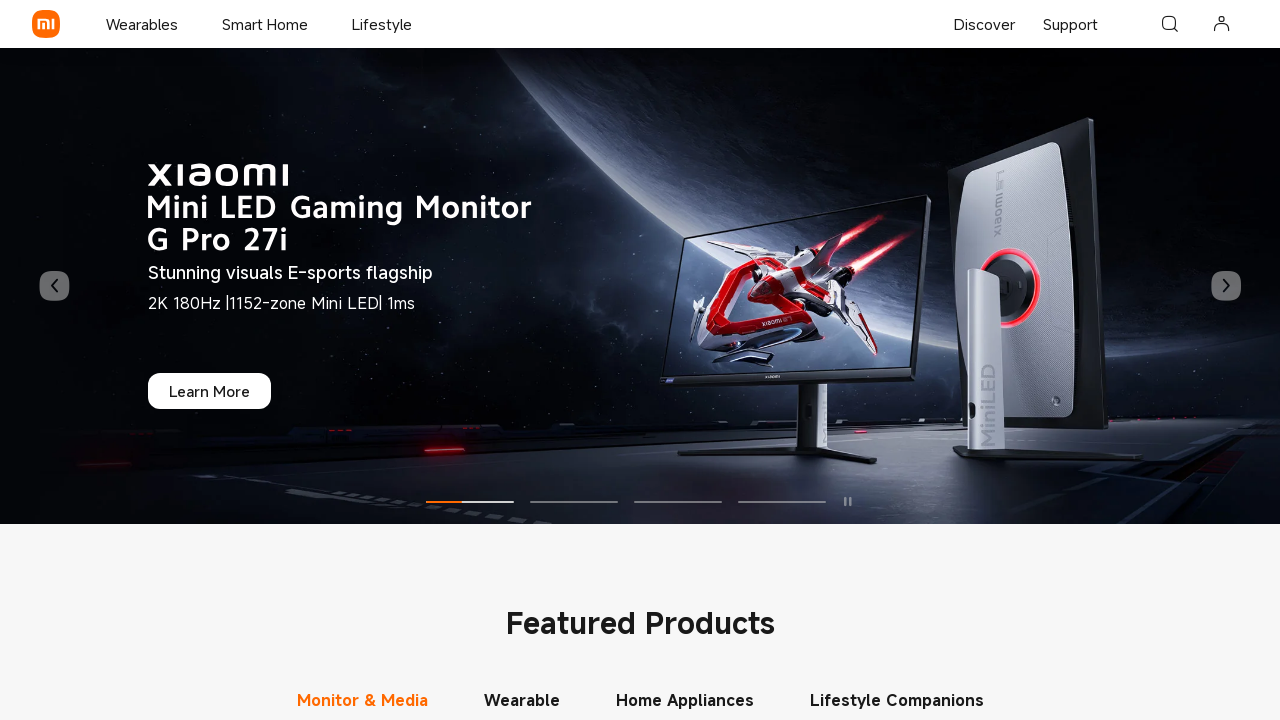

Found 0 product categories in navigation menu
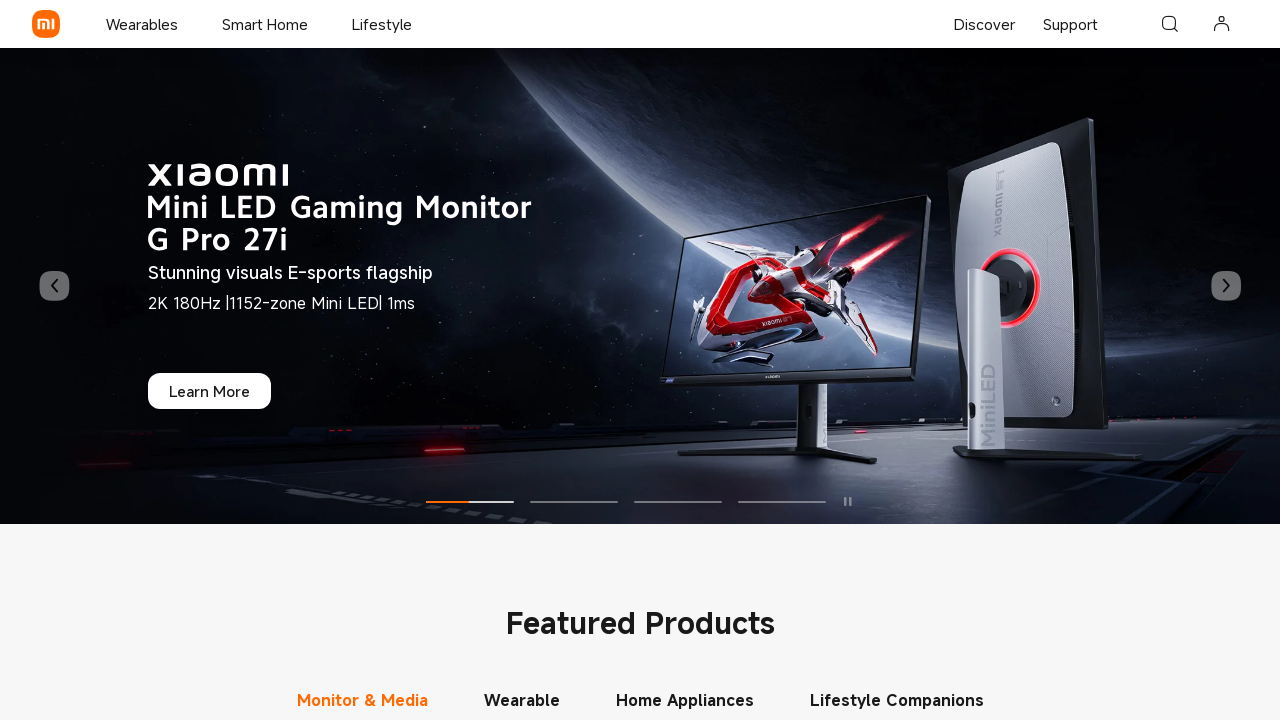

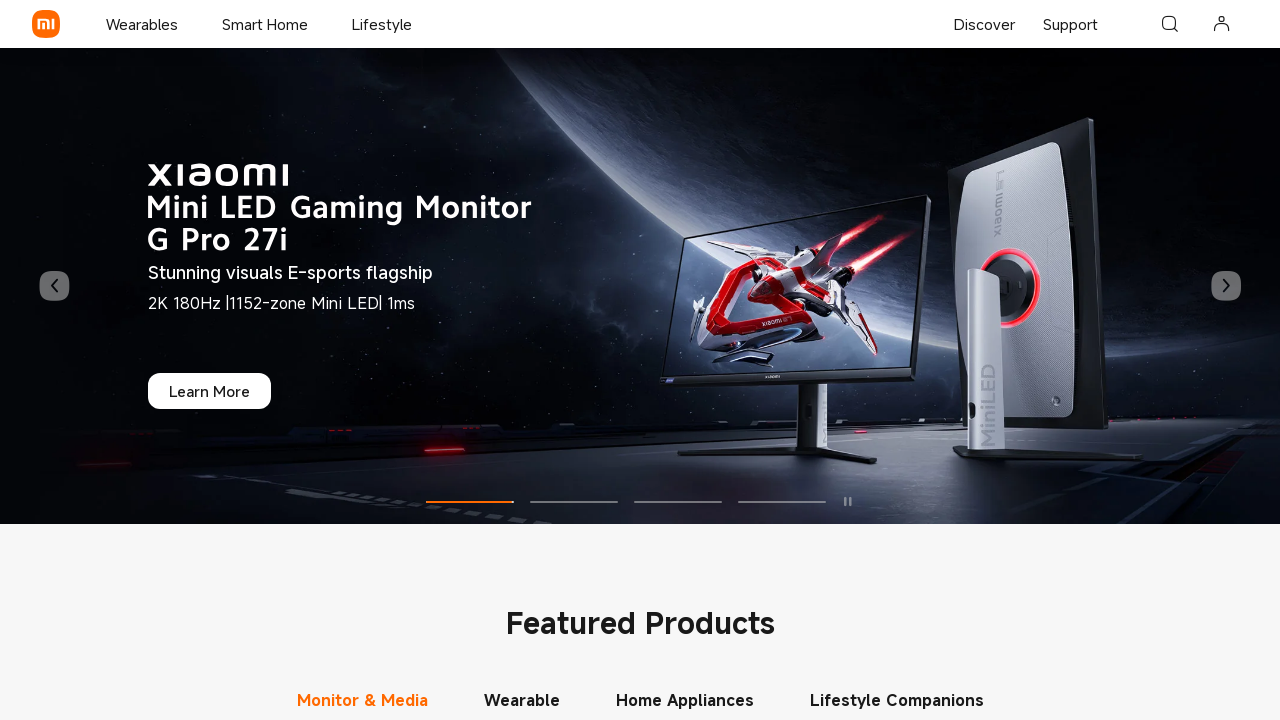